Adds a todo item with a user's full name and verifies it appears in the todo list

Starting URL: https://demo.playwright.dev/todomvc/#/

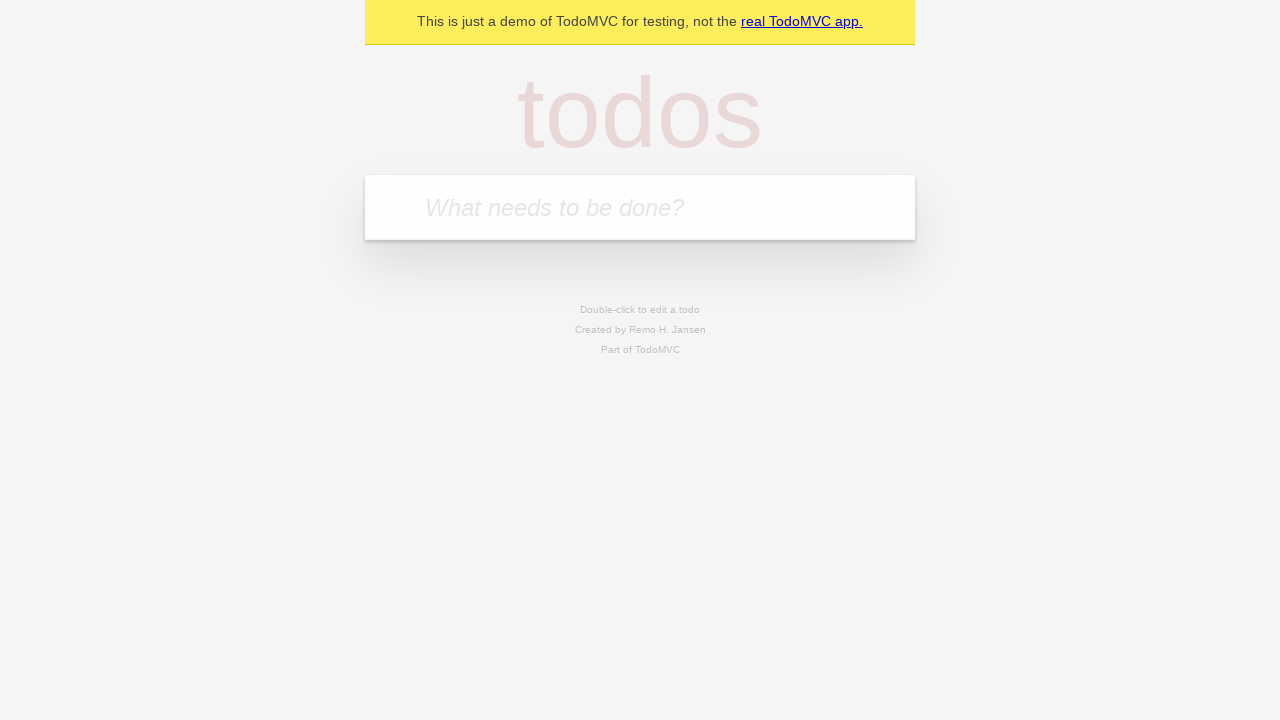

Filled todo input with 'Task for Test User 3' on internal:attr=[placeholder="What needs to be done?"i]
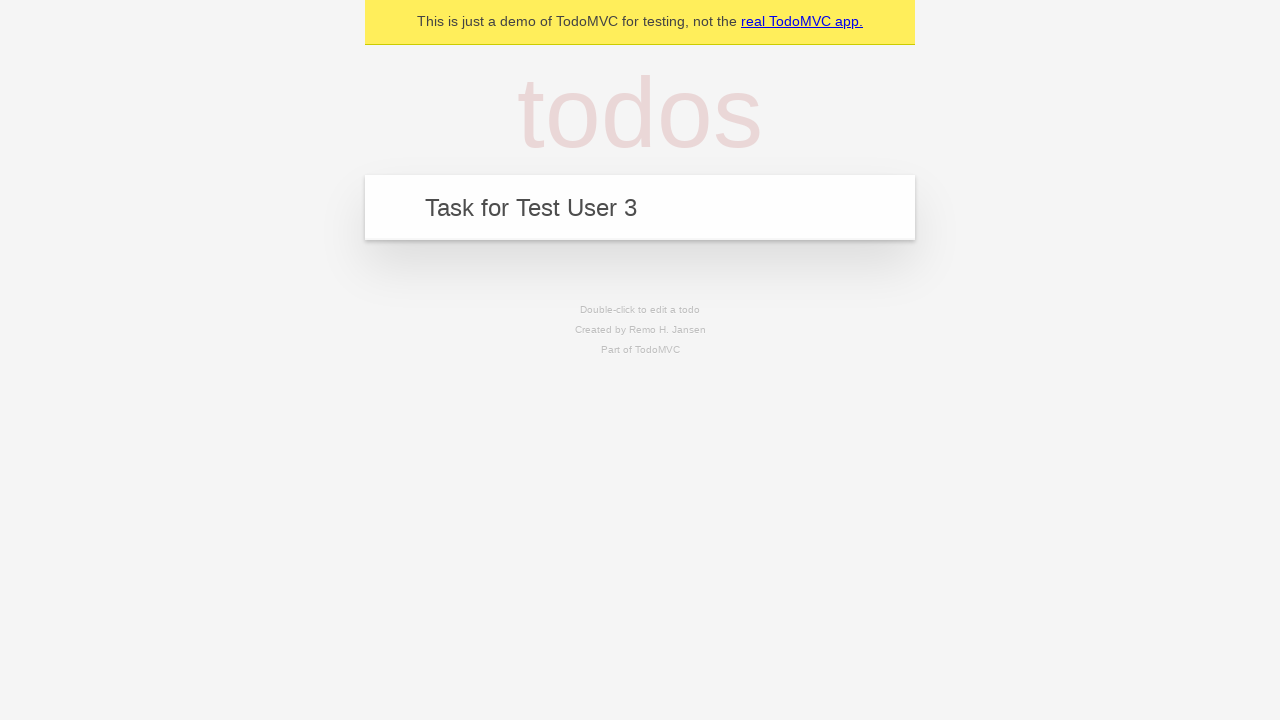

Pressed Enter to add todo item on internal:attr=[placeholder="What needs to be done?"i]
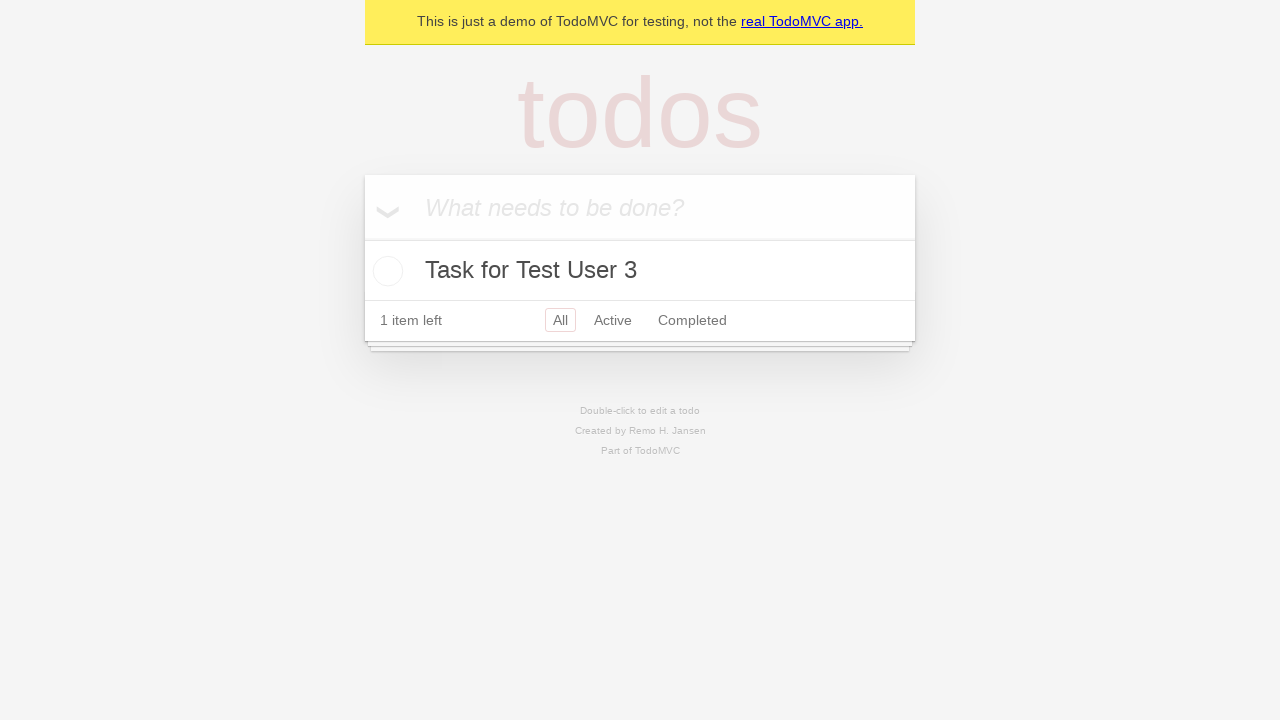

Verified todo item appeared in the list
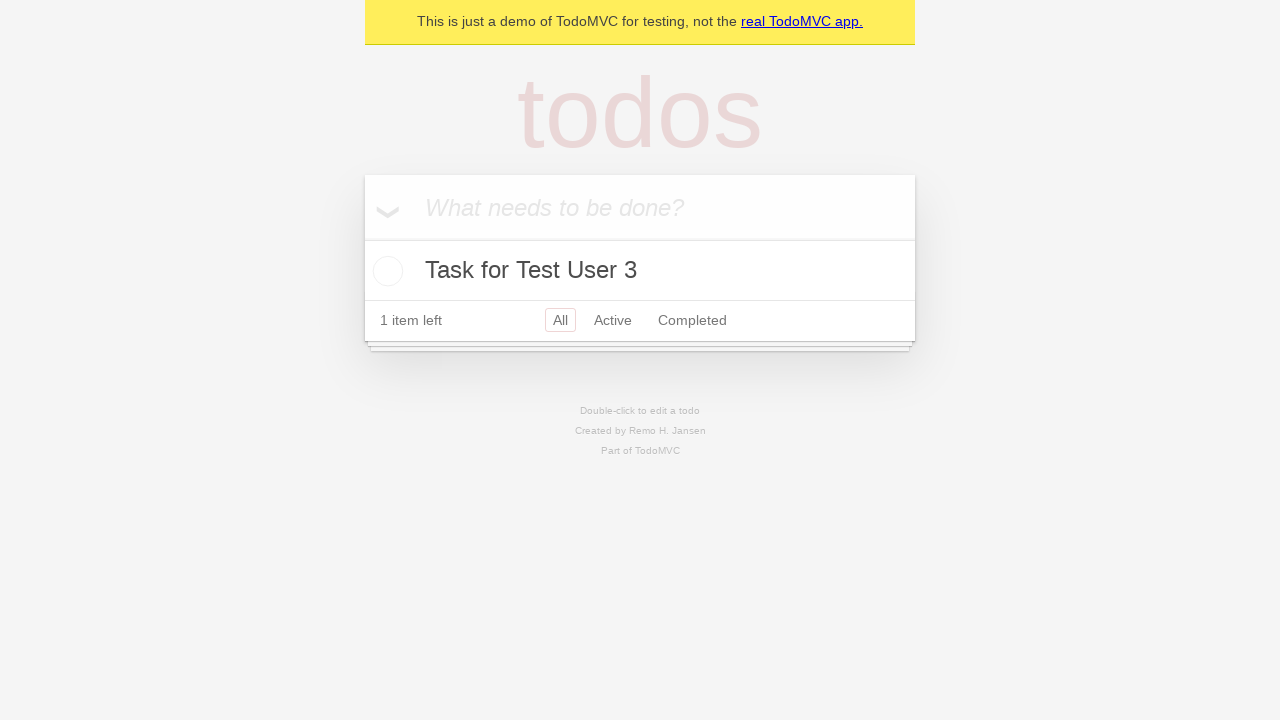

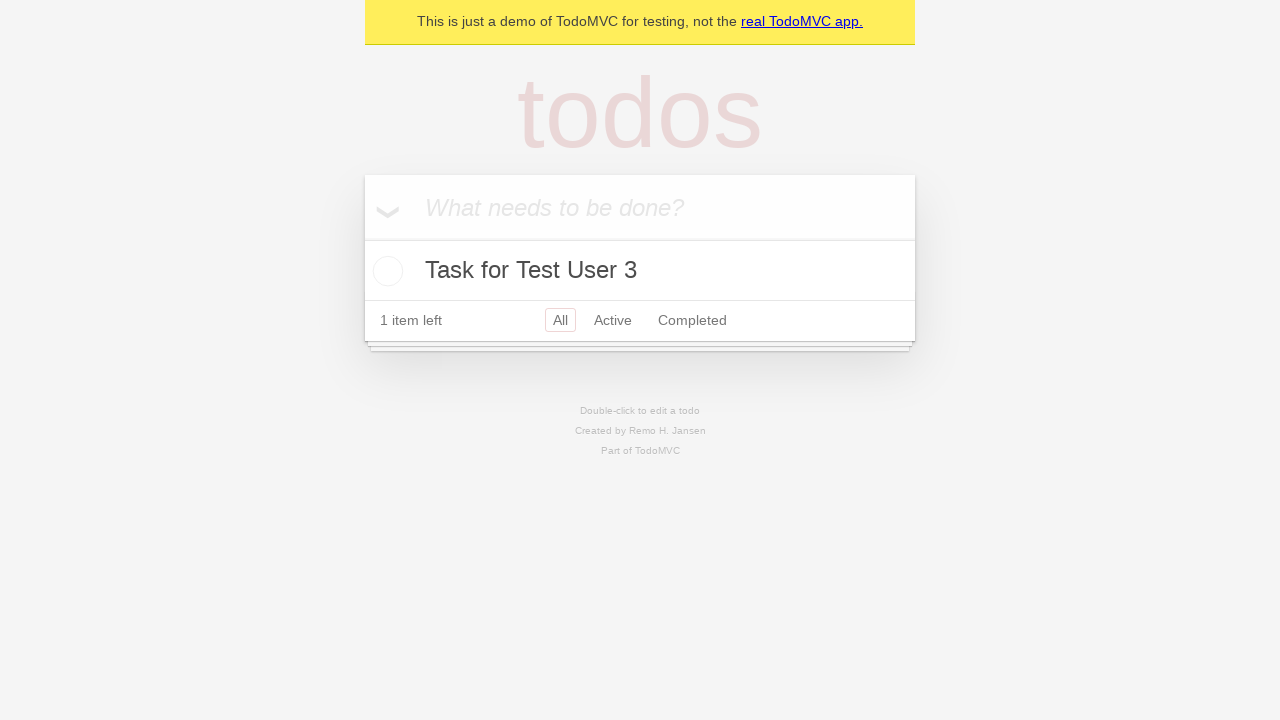